Tests double-click functionality by scrolling to a button, double-clicking it, and verifying that the expected text appears in the demo paragraph.

Starting URL: https://automationfc.github.io/basic-form/index.html

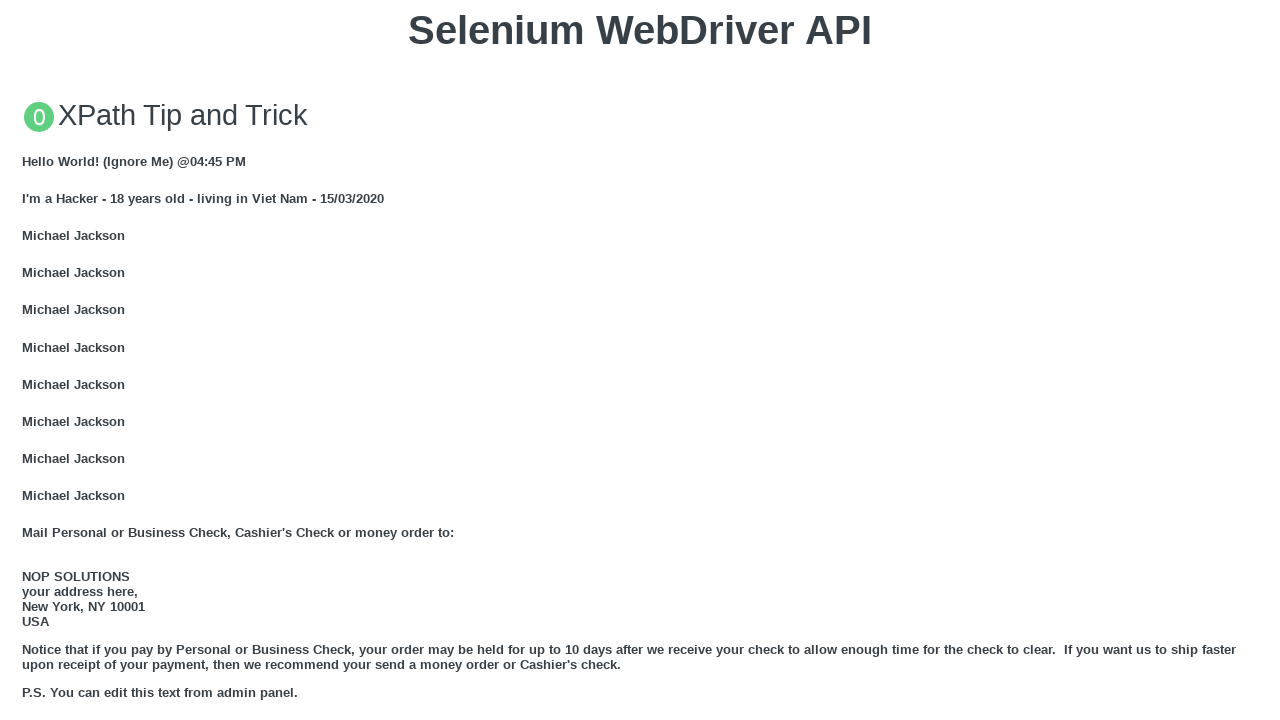

Navigated to basic form test page
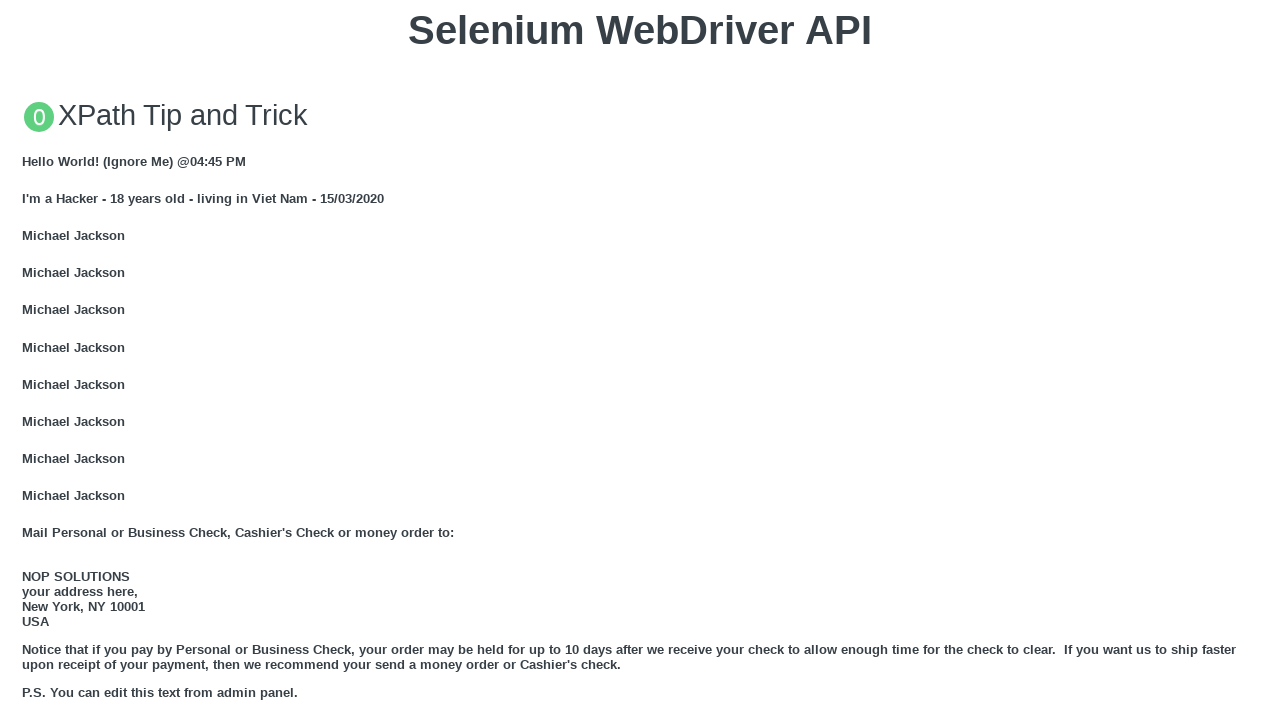

Located double-click button element
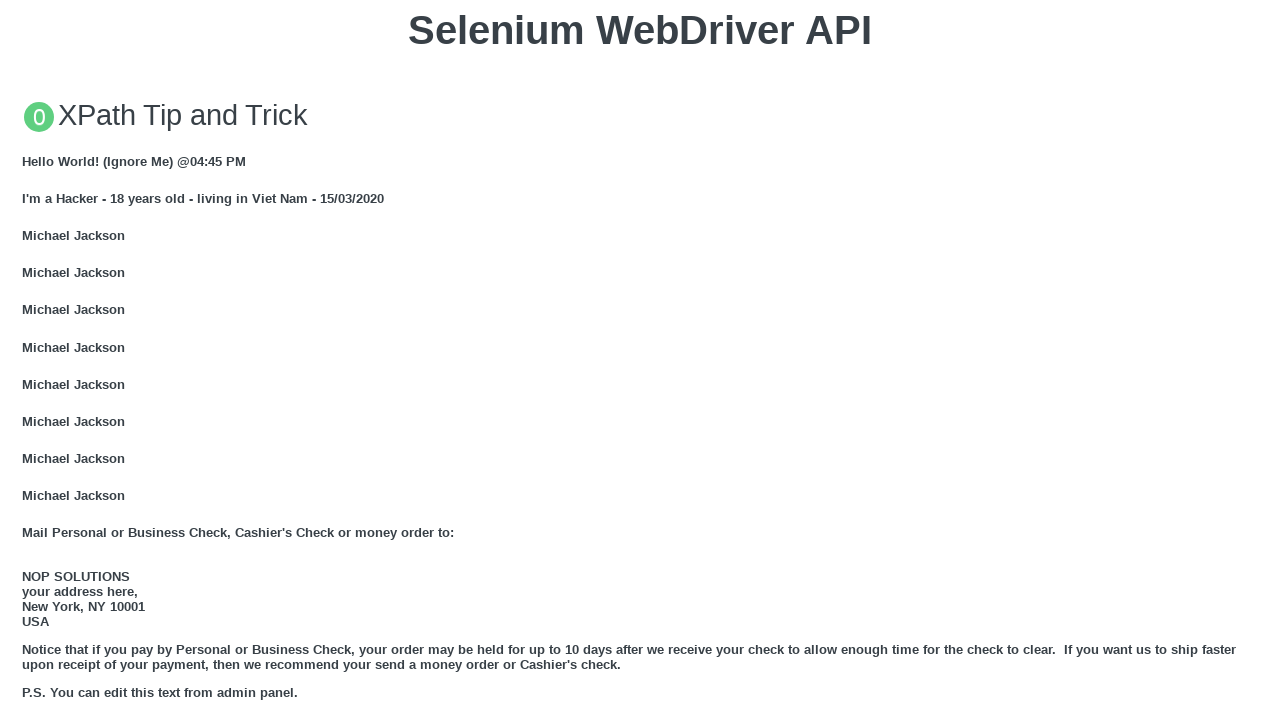

Scrolled button into view
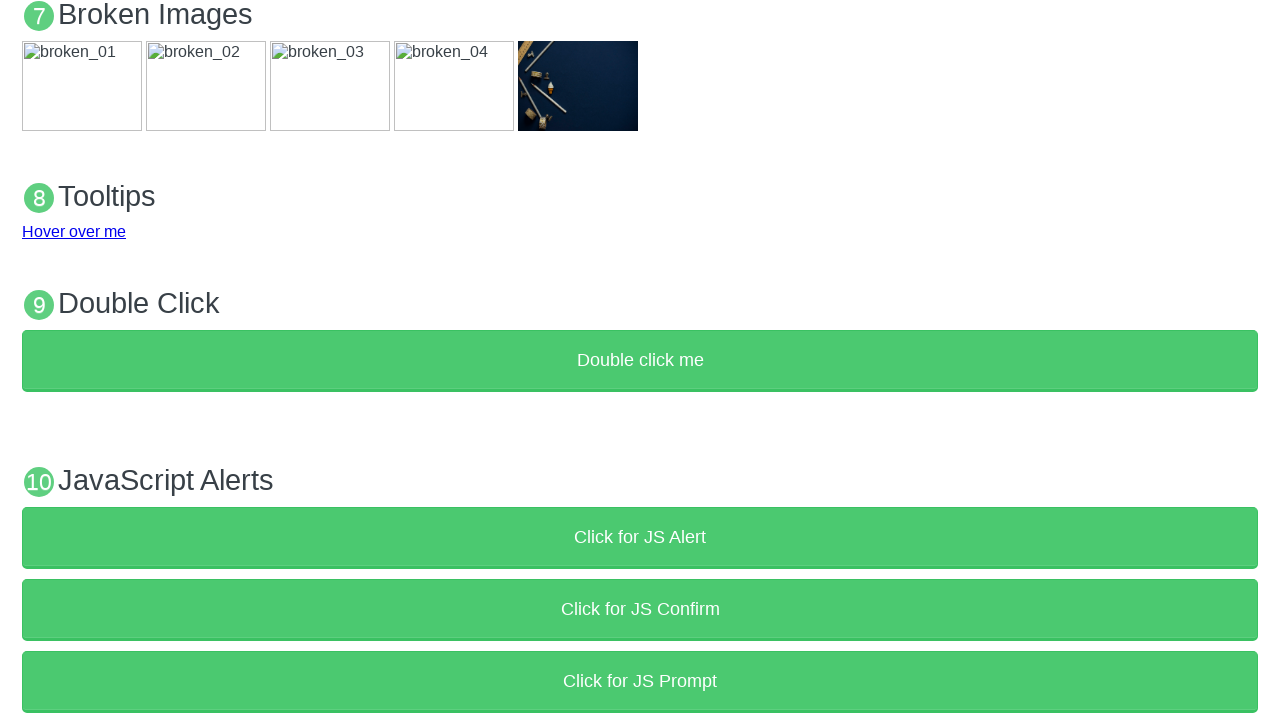

Double-clicked the button at (640, 361) on xpath=//button[text()='Double click me']
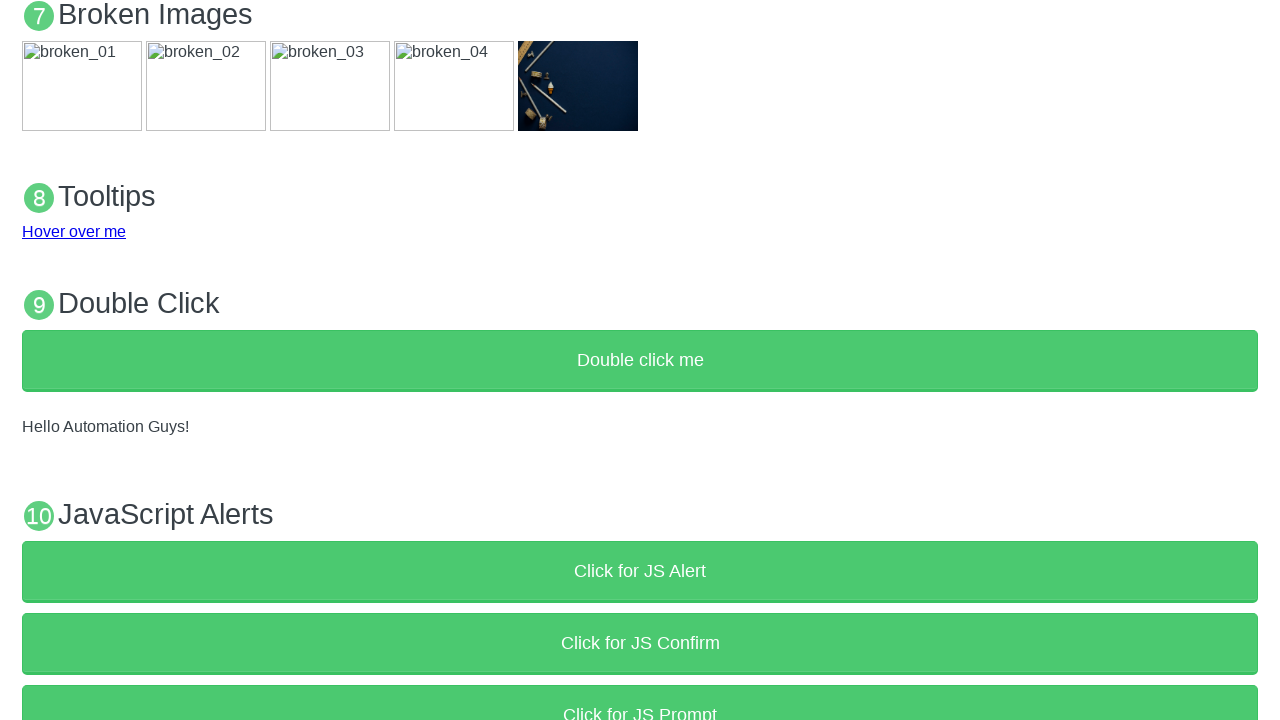

Verified demo paragraph contains 'Hello Automation Guys!'
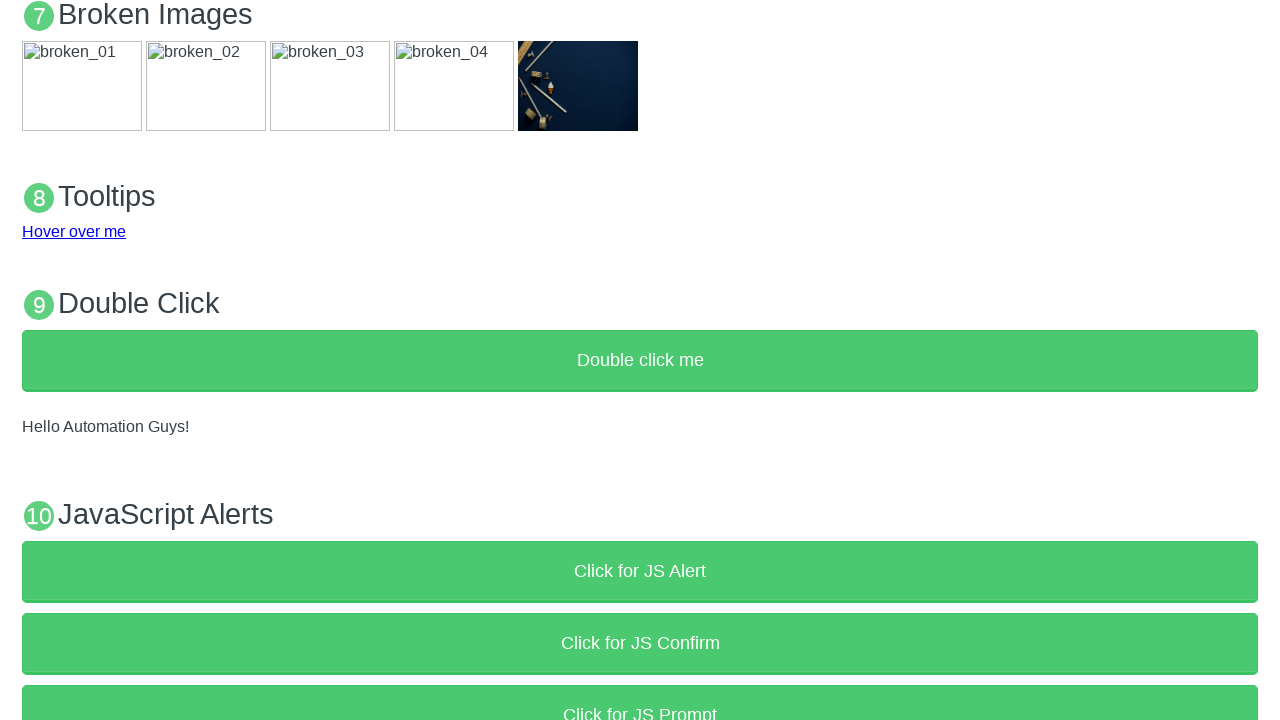

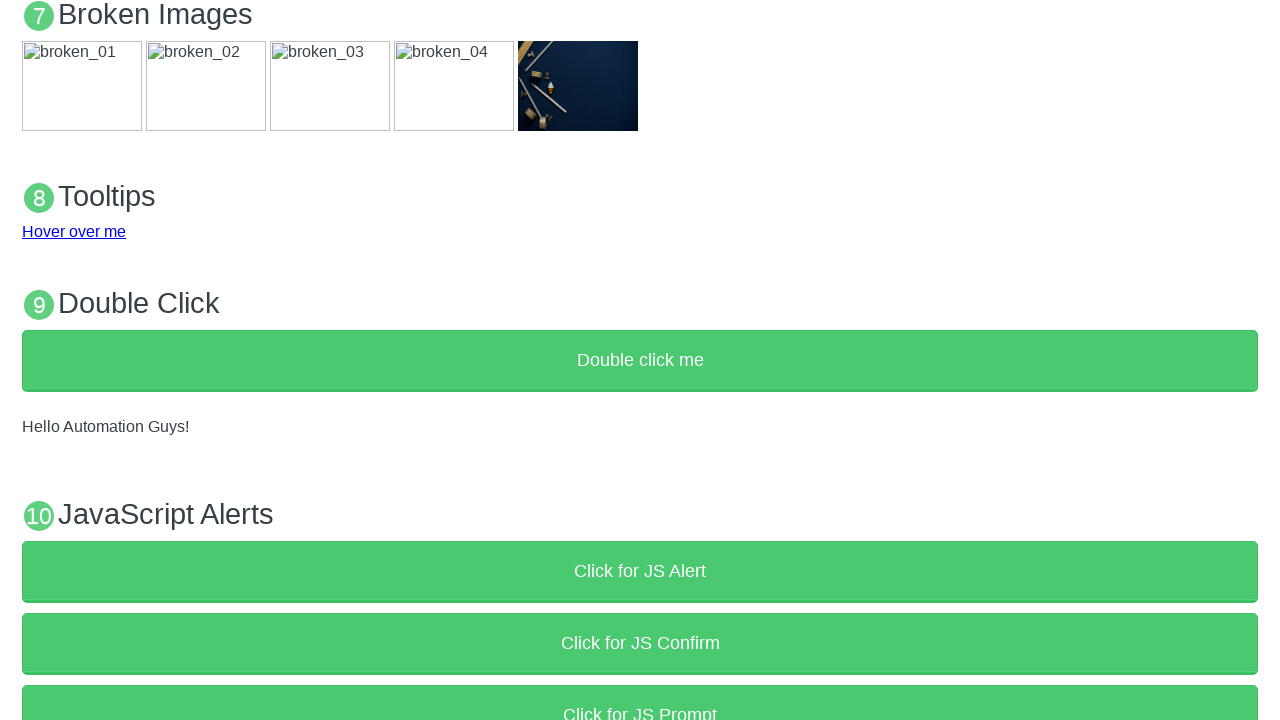